Tests loading green button with explicit wait - clicks the button, verifies loading state, waits for "Loaded" text, and confirms success

Starting URL: https://kristinek.github.io/site/examples/loading_color

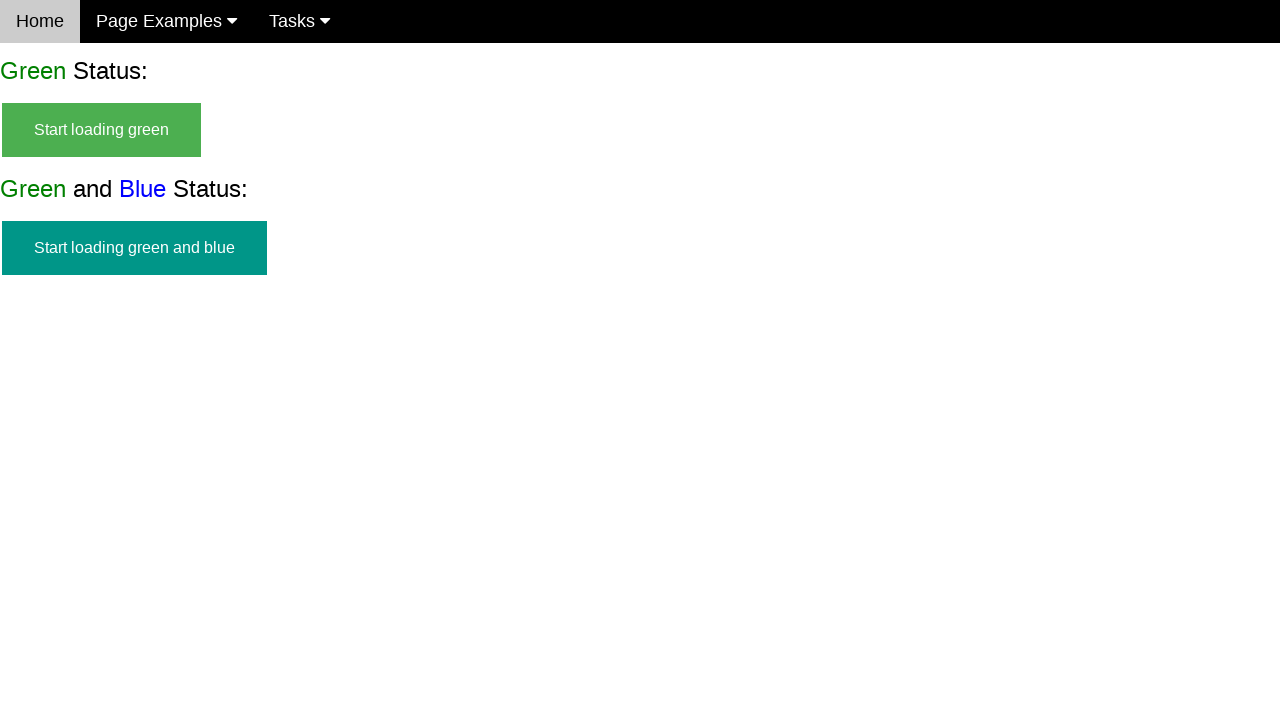

Clicked the green start loading button at (102, 130) on #start_green
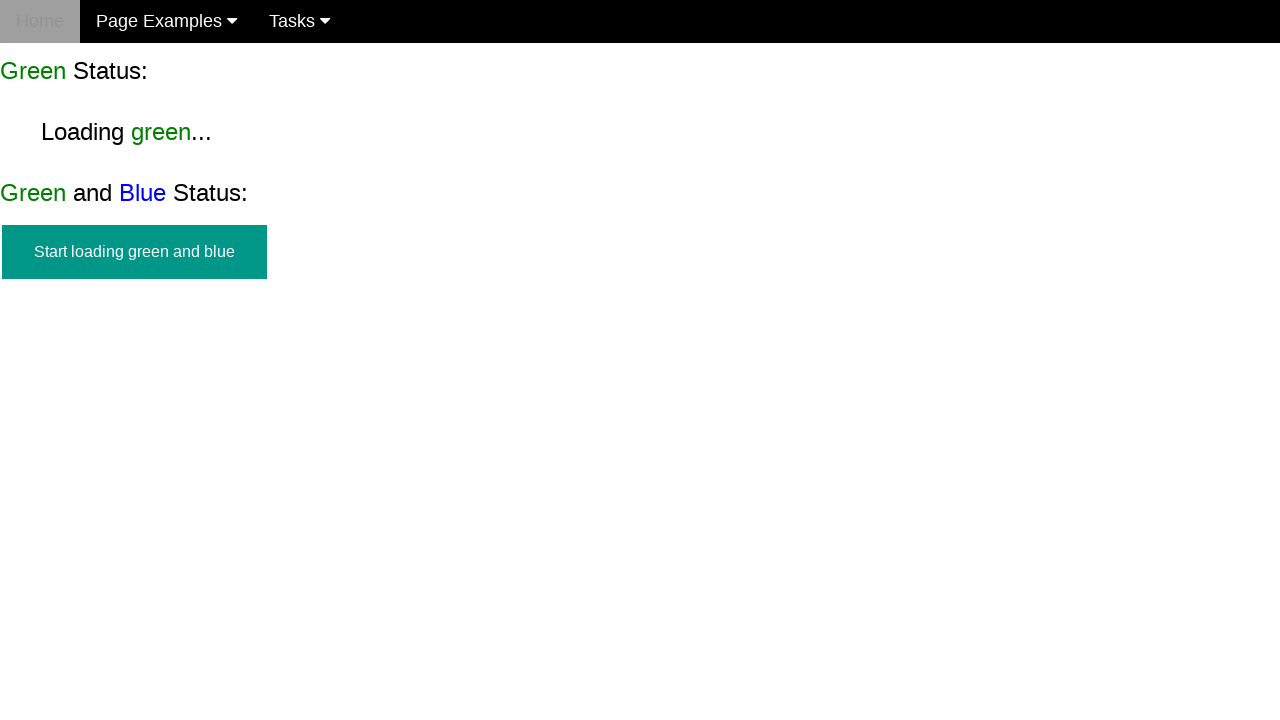

Loading text is displayed
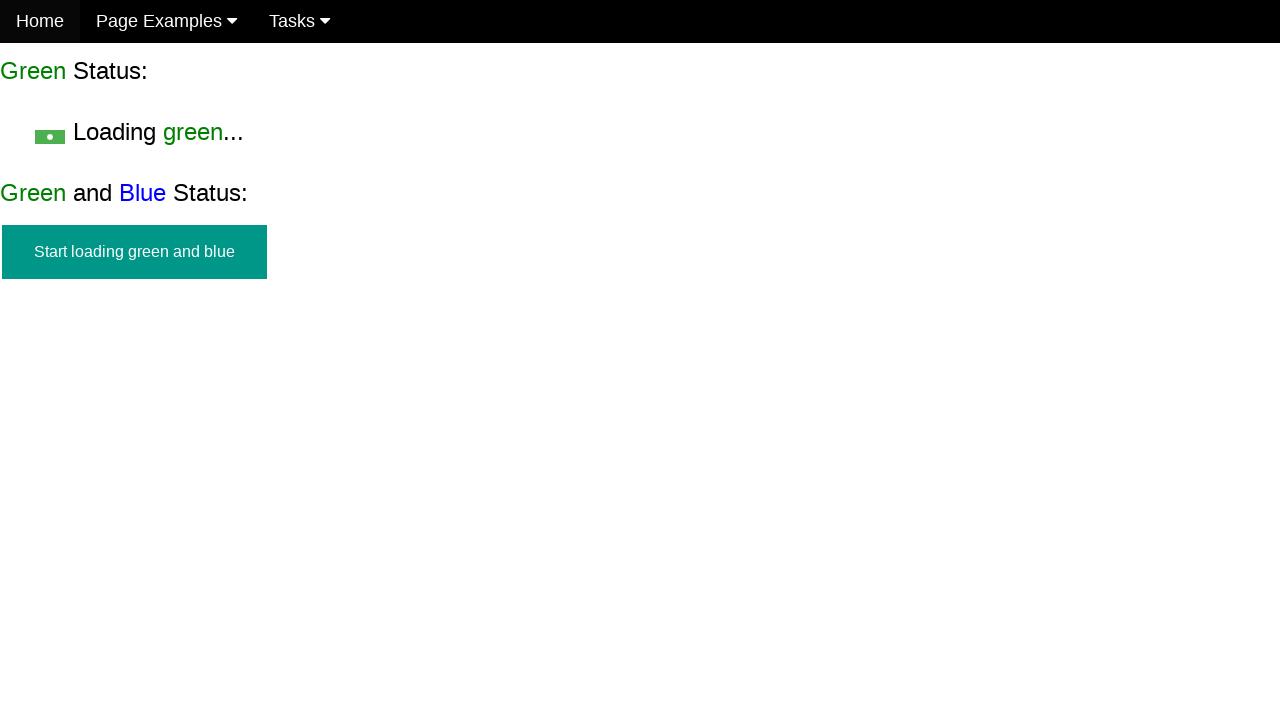

Waited for 'Loaded' text to appear in finish_green element
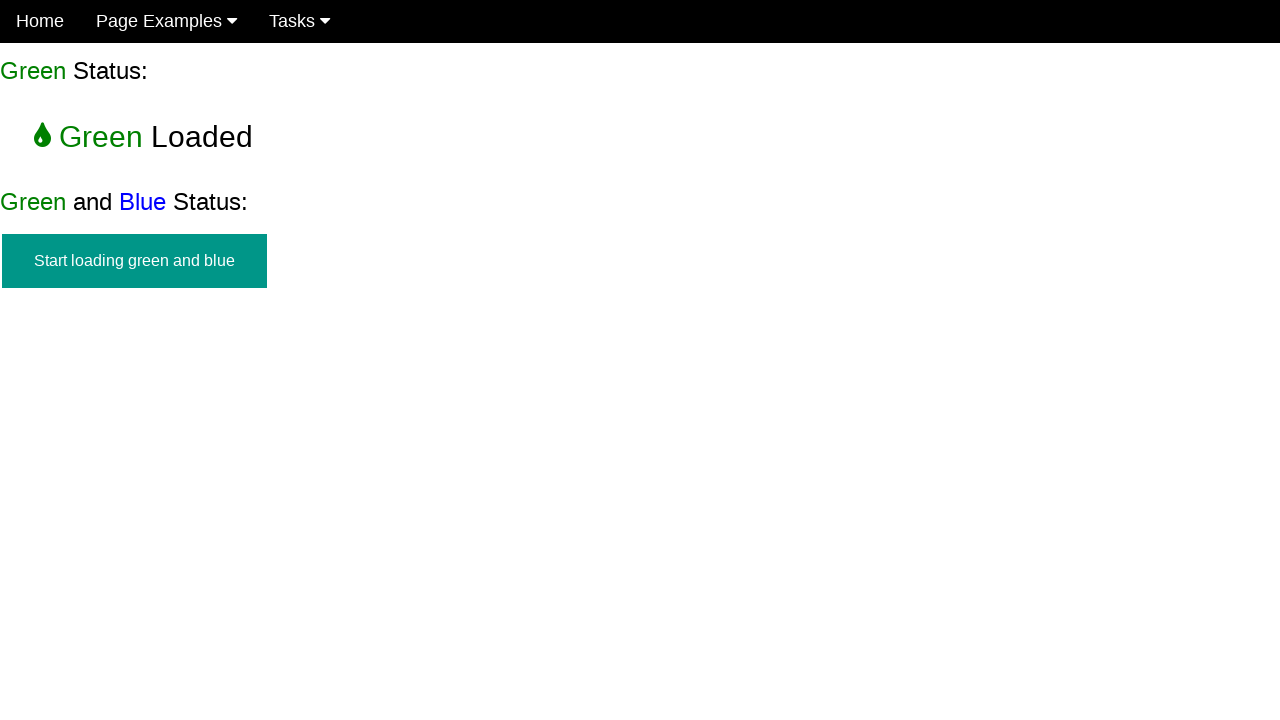

Finish green element is displayed with 'Loaded' text
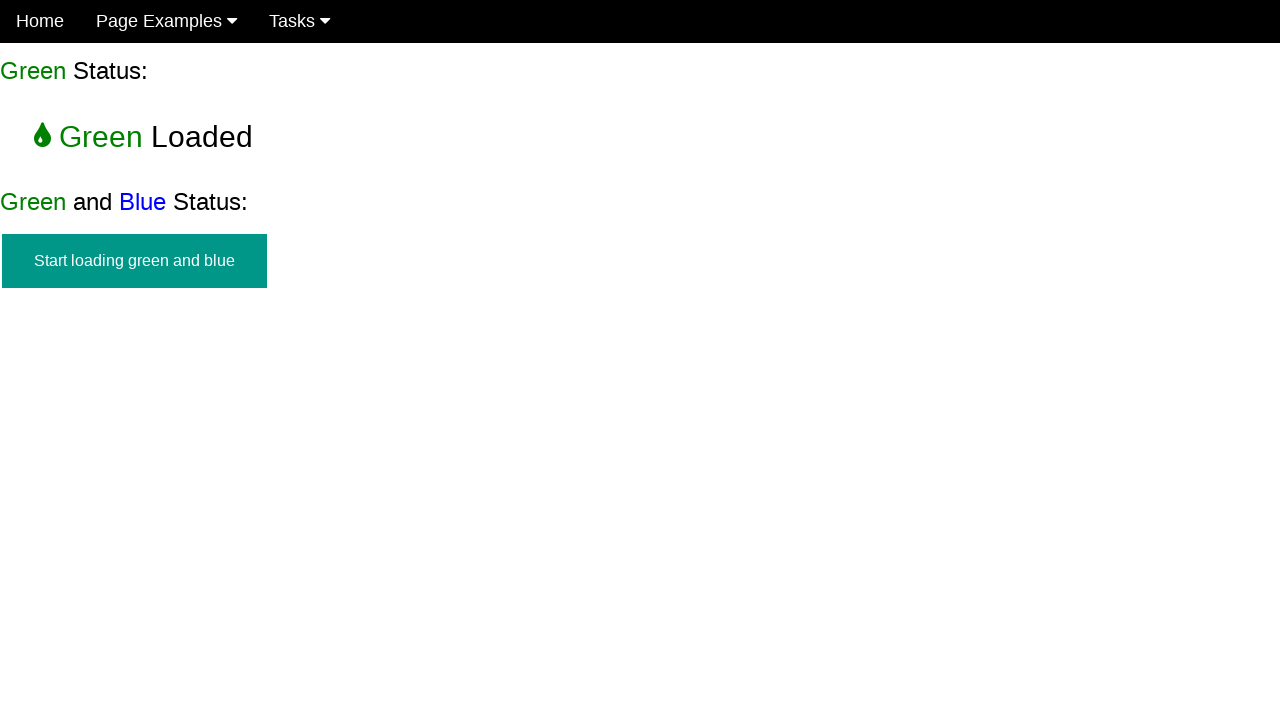

Loading text is hidden, confirming load completion
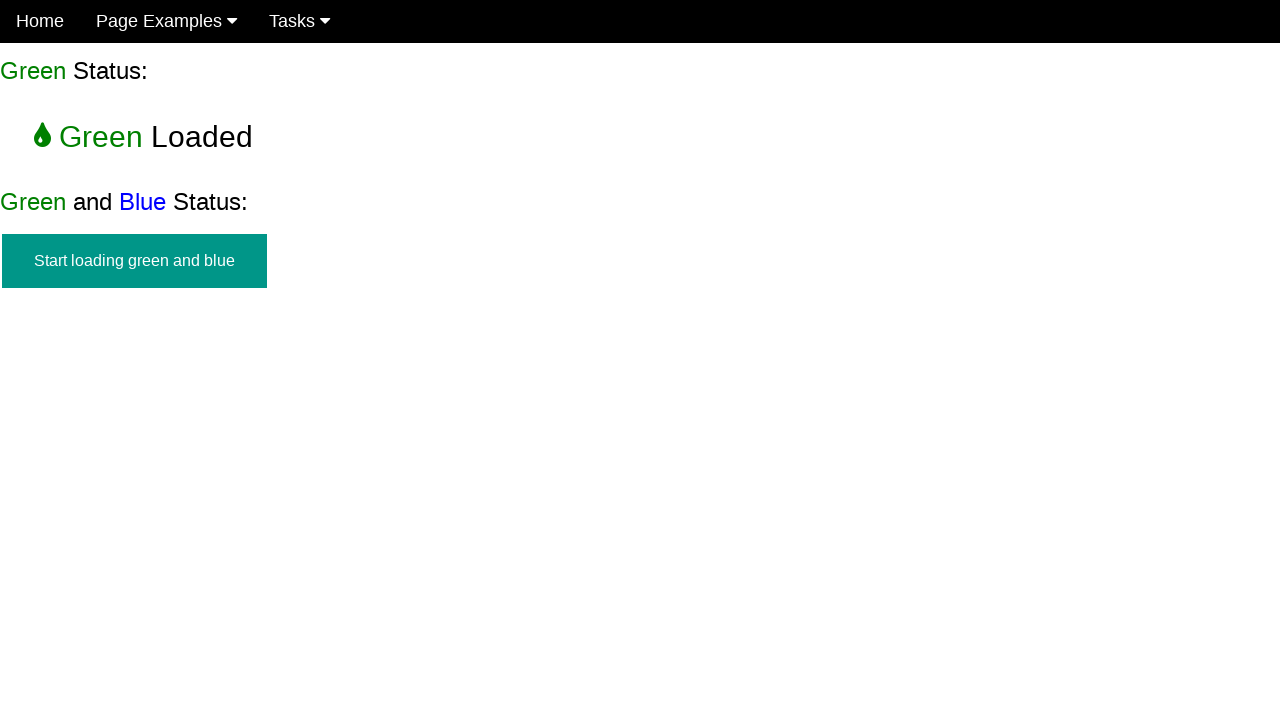

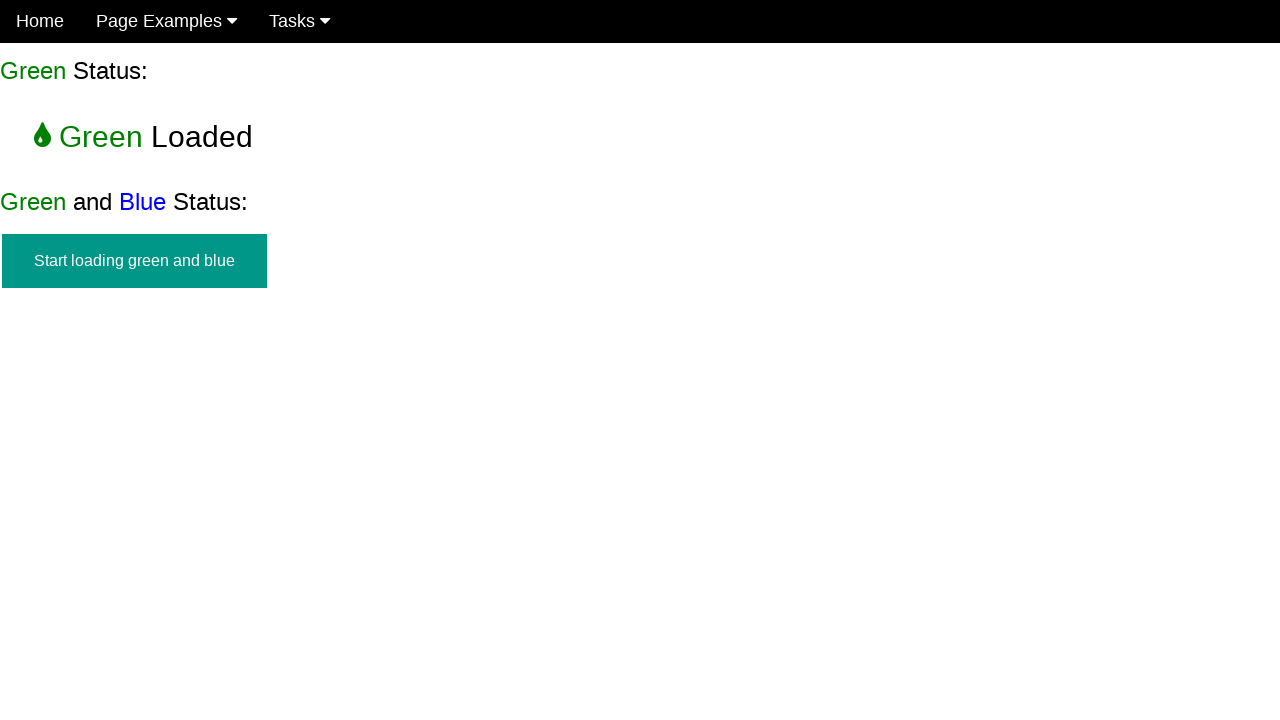